Tests adding a todo item with Arabic characters to verify RTL language support

Starting URL: https://demo.playwright.dev/todomvc/#/

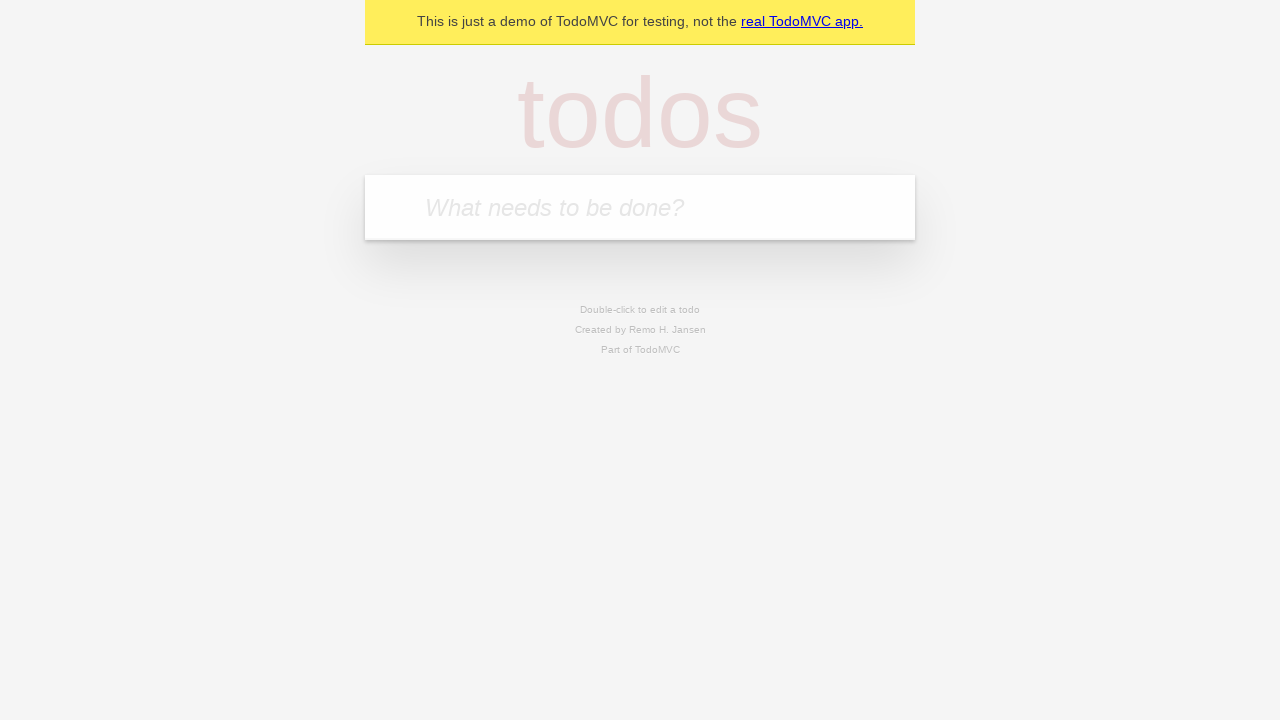

Waited for todo input field to be ready
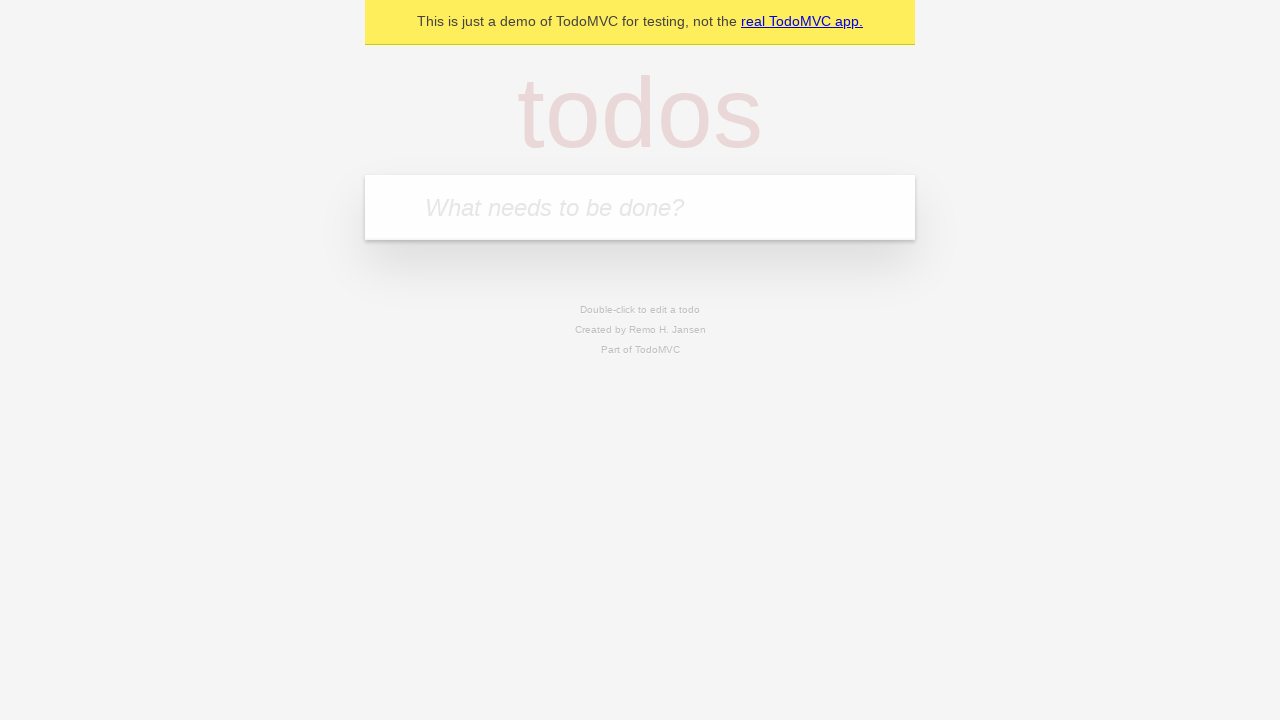

Filled todo input with Arabic text 'شراء الخبز' (Buy bread) on input.new-todo
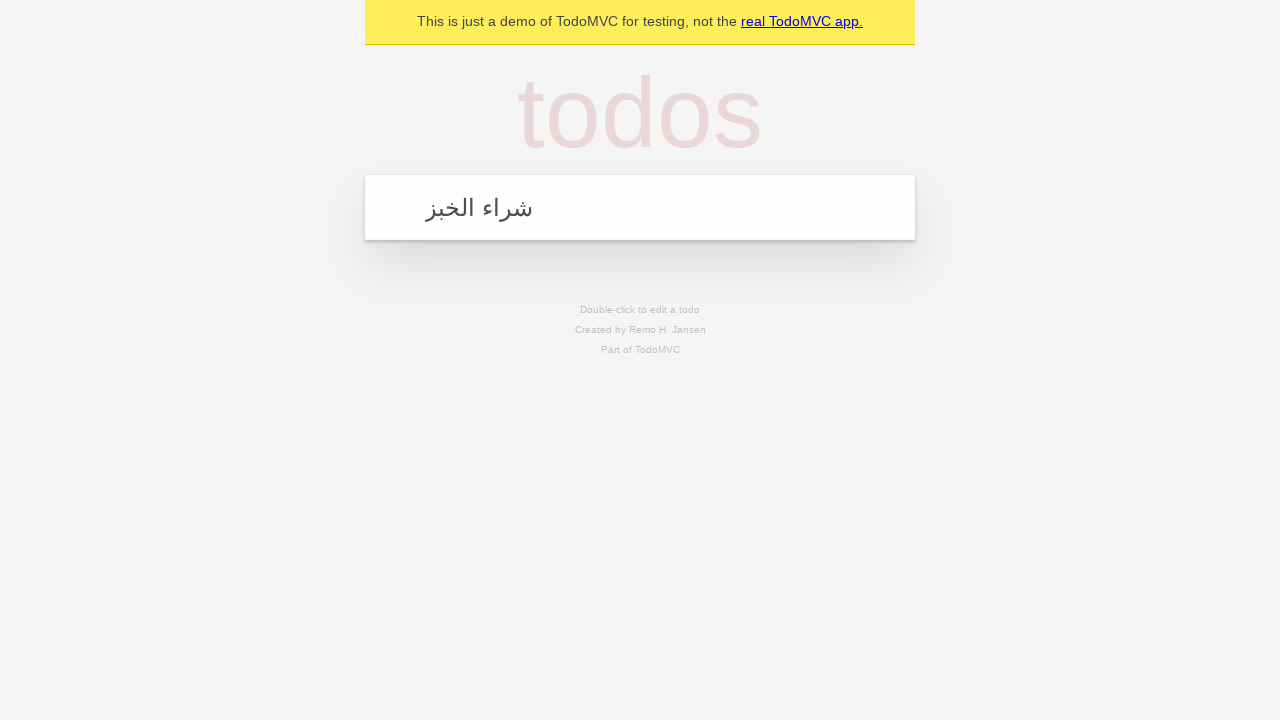

Pressed Enter to add the Arabic todo item on input.new-todo
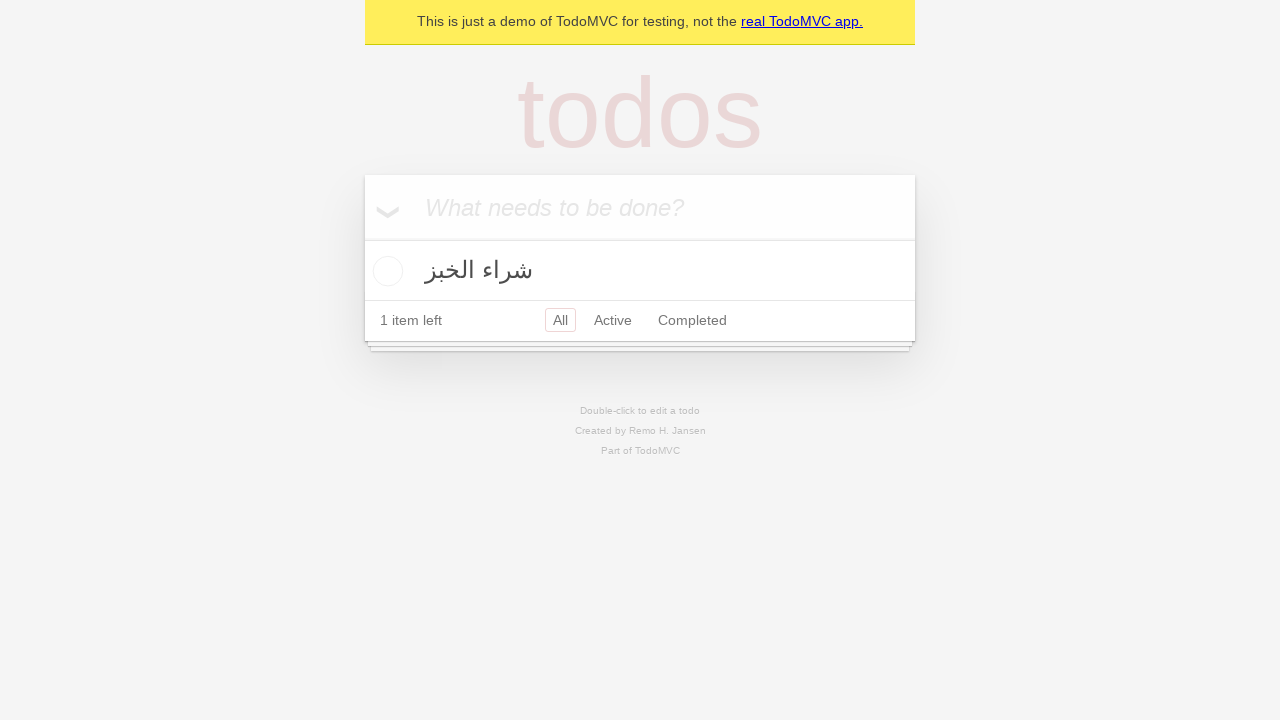

Verified Arabic todo item was added to the list
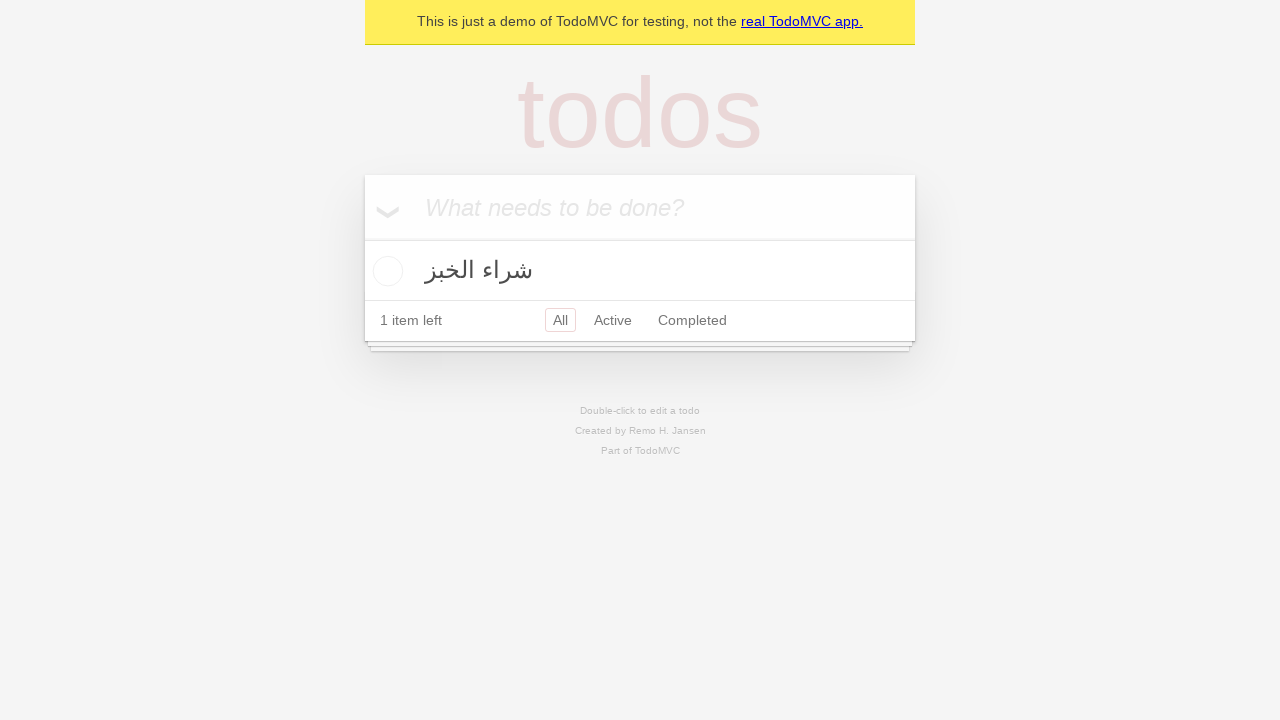

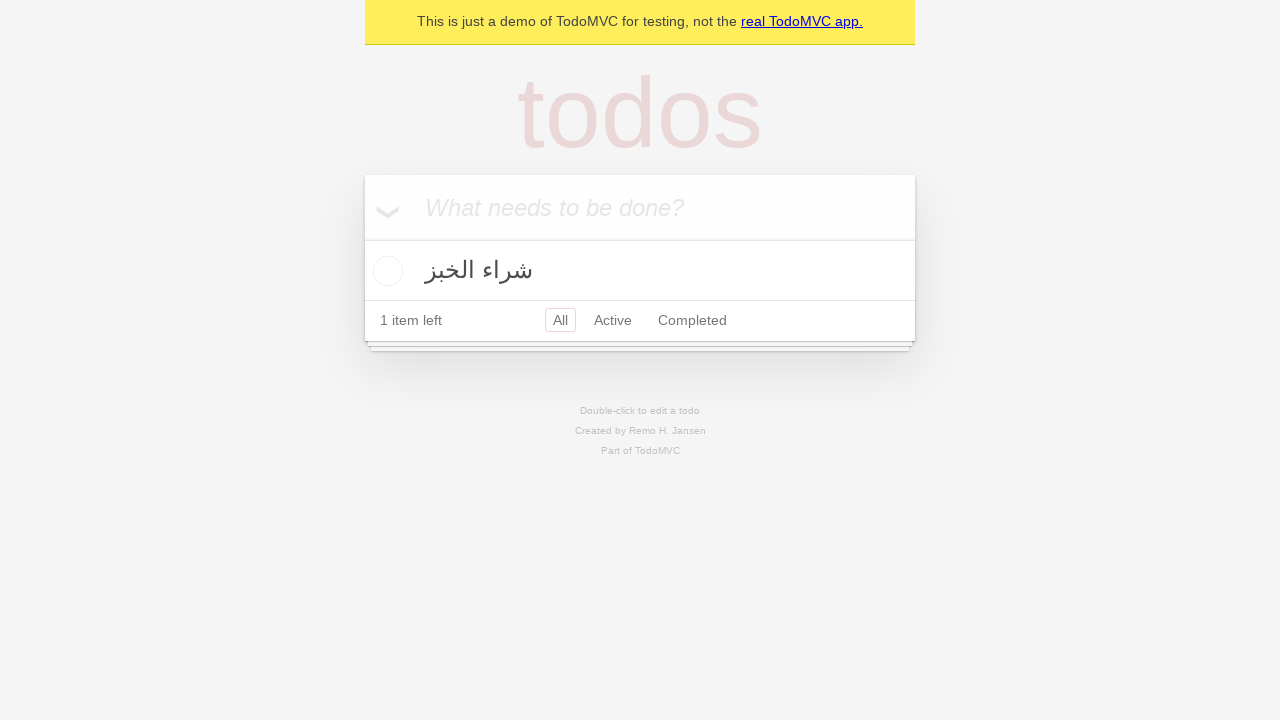